Tests prompt dialog box by clicking a button, entering text in the prompt, and accepting it

Starting URL: https://www.techlearn.in/code/prompt-dialog-box/

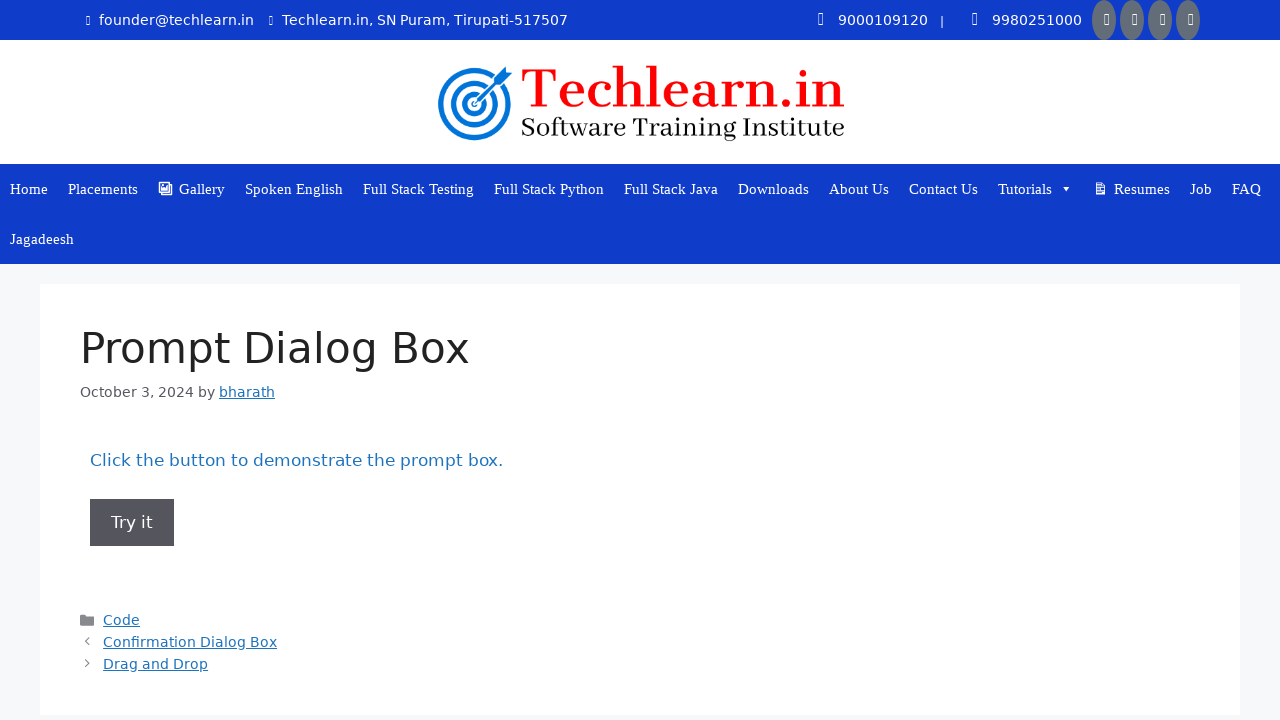

Set up dialog handler to accept prompt with text 'Revathi'
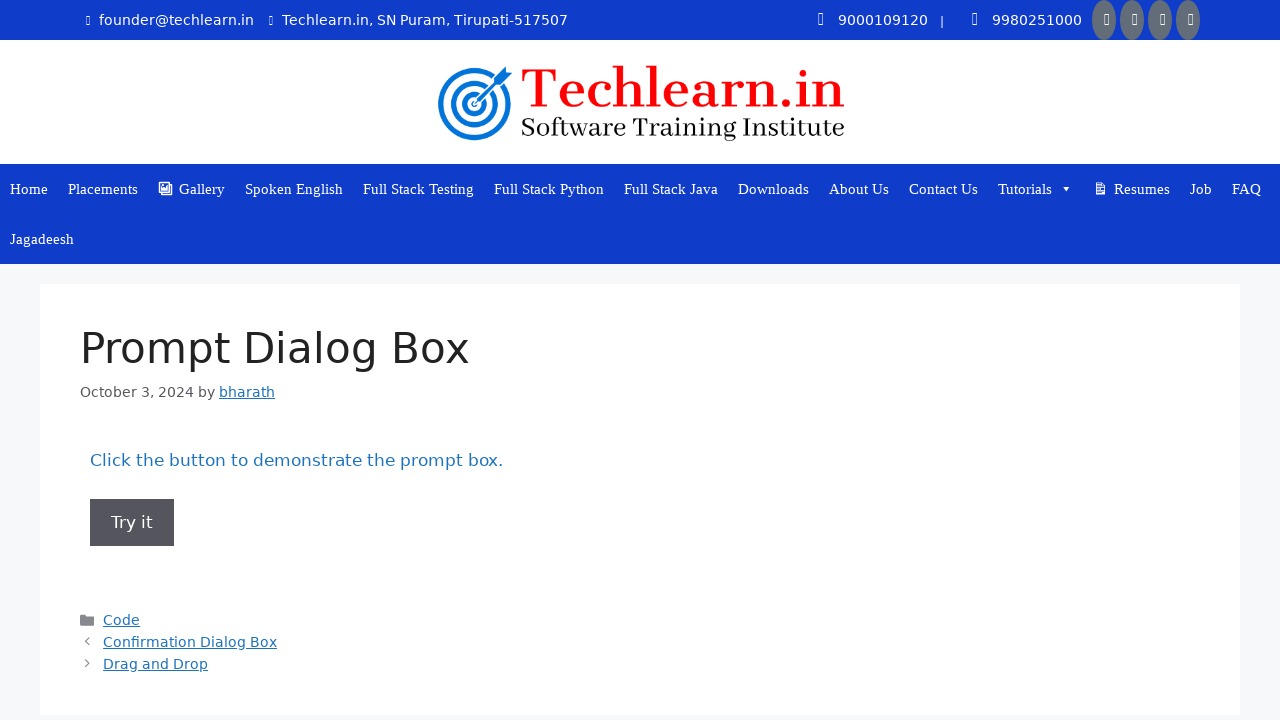

Clicked button to trigger prompt dialog box at (132, 522) on button[onclick='myFunction()']
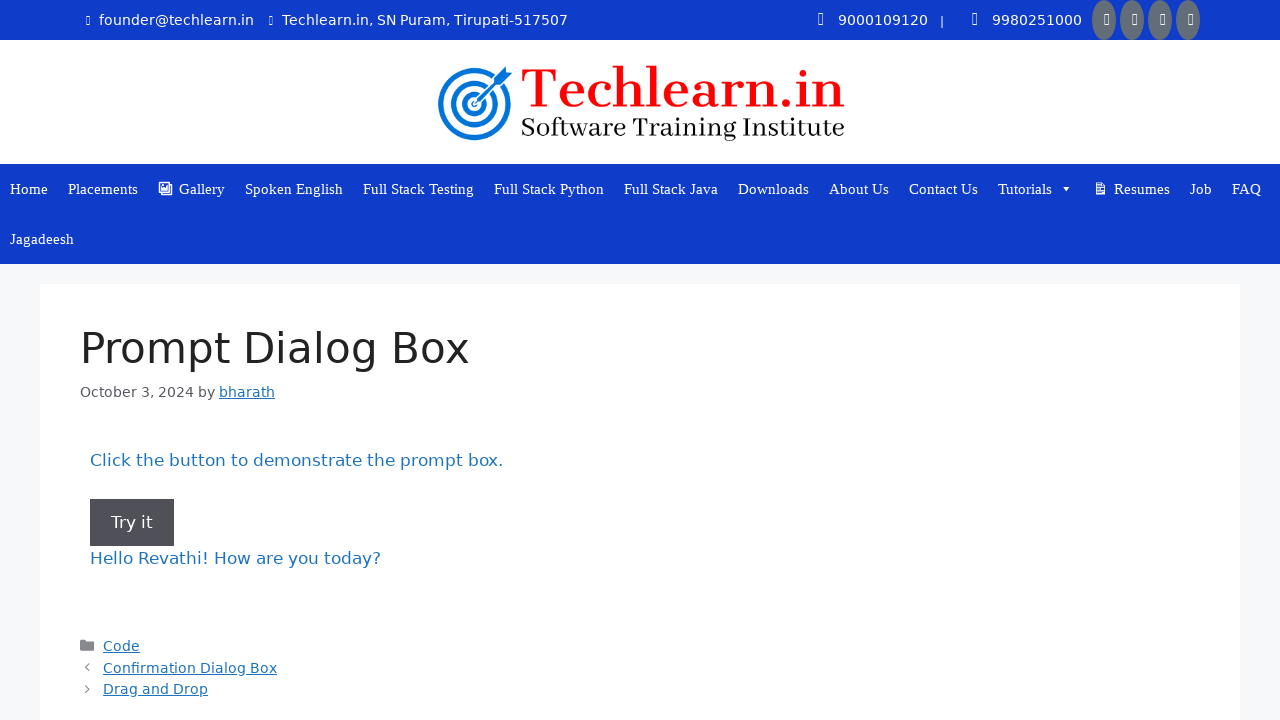

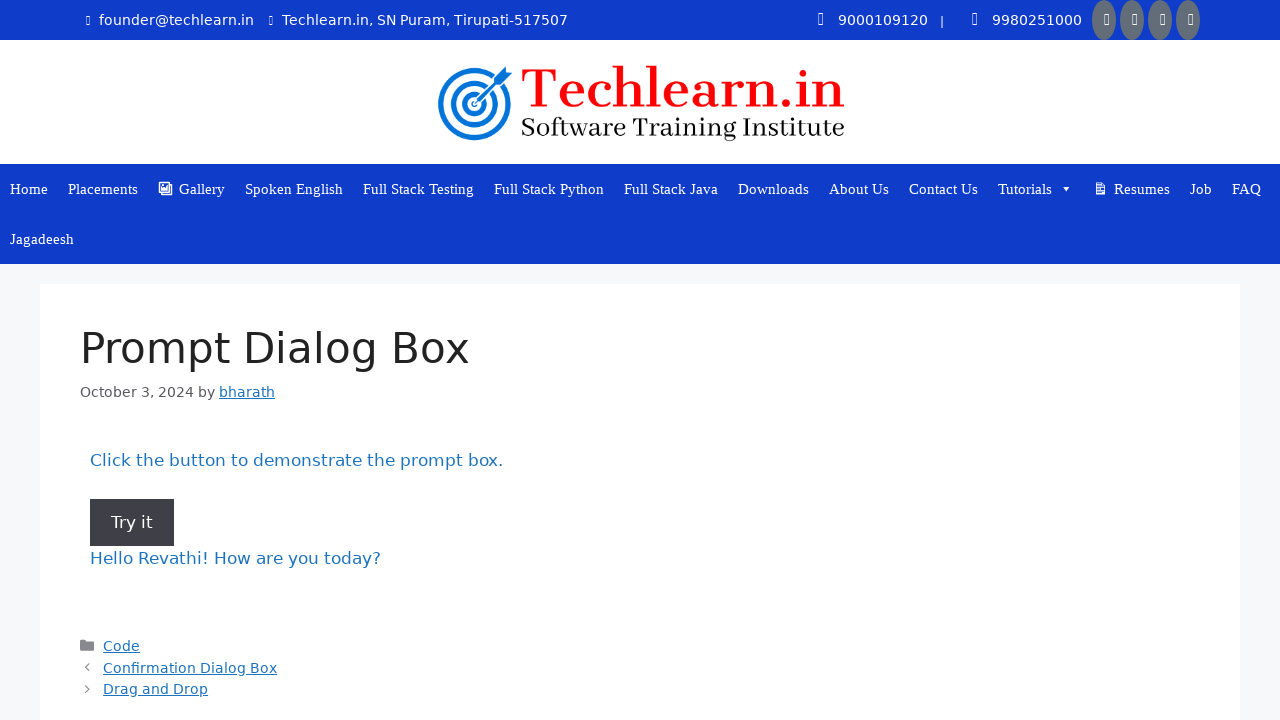